Tests iframe functionality by navigating to the Frames section, switching to an iframe, and reading text content from within the frame

Starting URL: https://demoqa.com

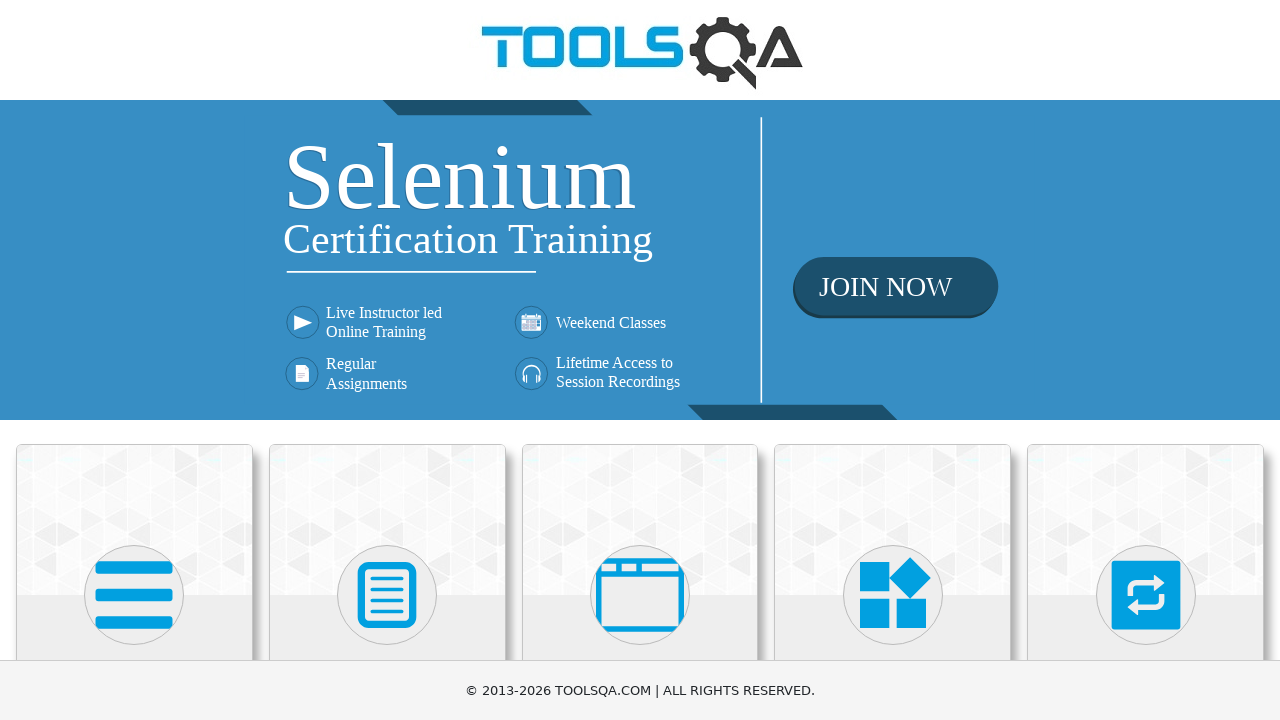

Scrolled down 1000px to see menu items
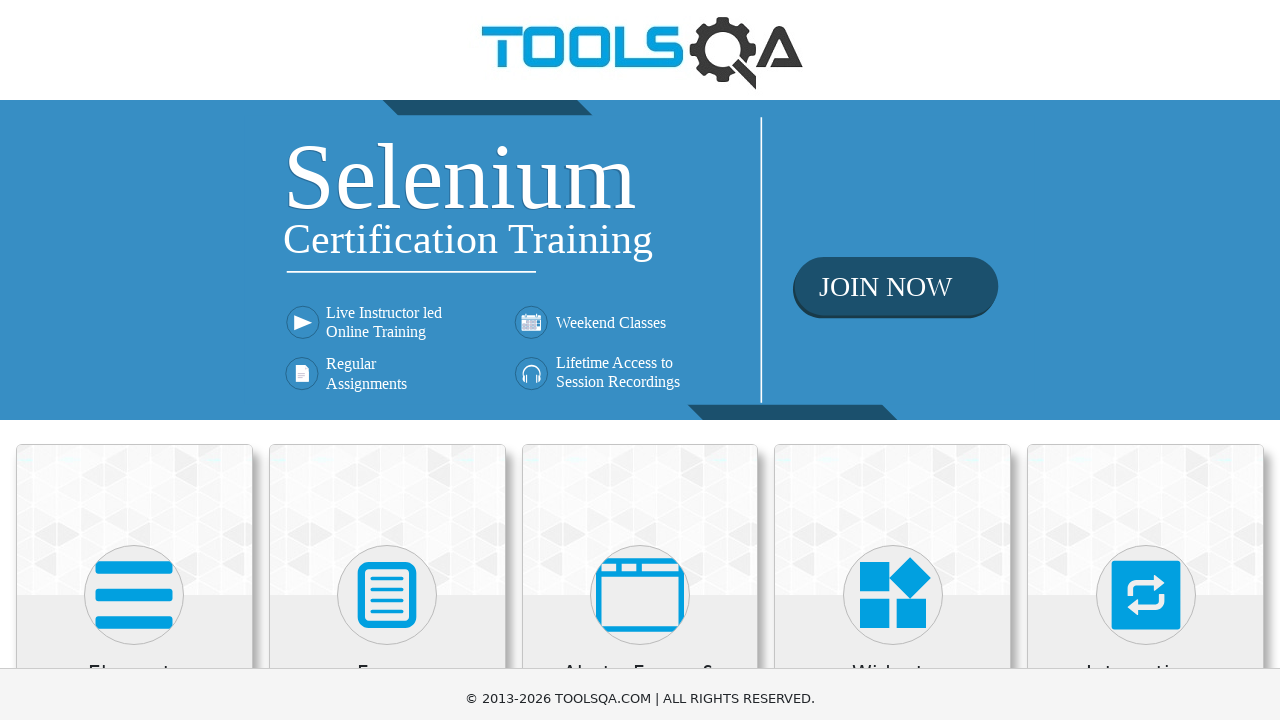

Clicked on 'Alerts, Frame & Windows' section at (640, 24) on //*[text()='Alerts, Frame & Windows']
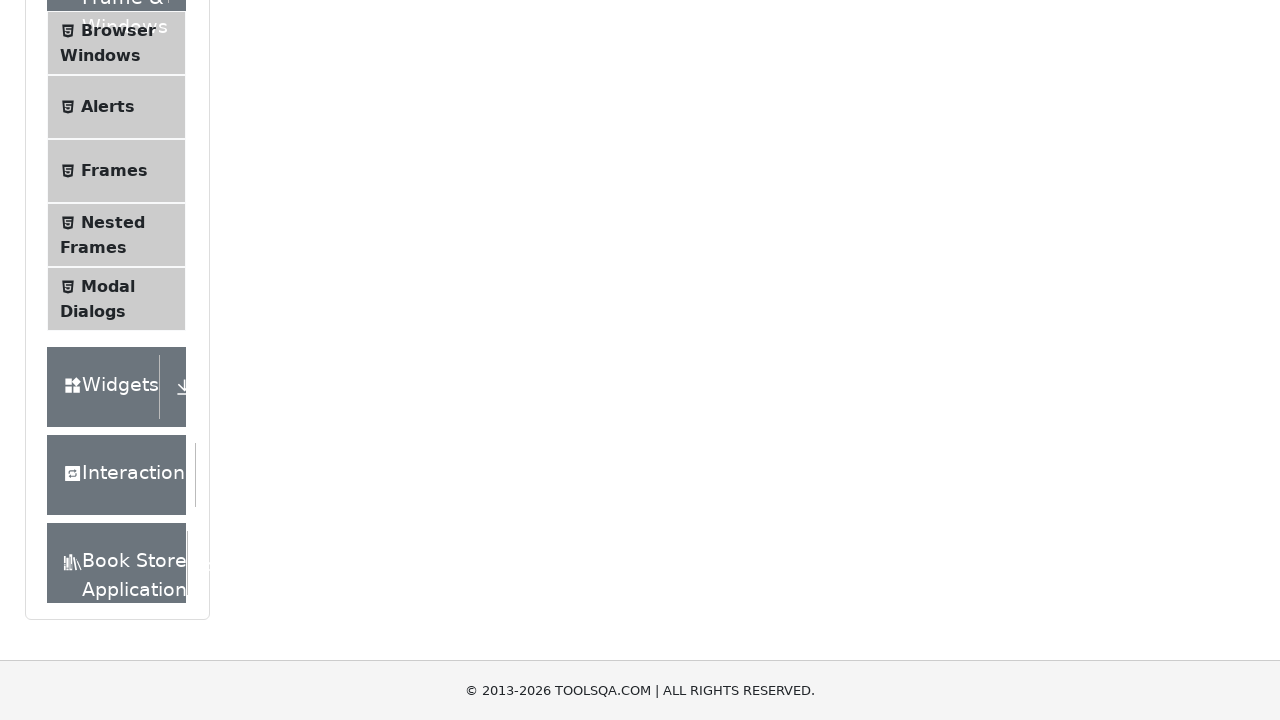

Waited 1 second for section to load
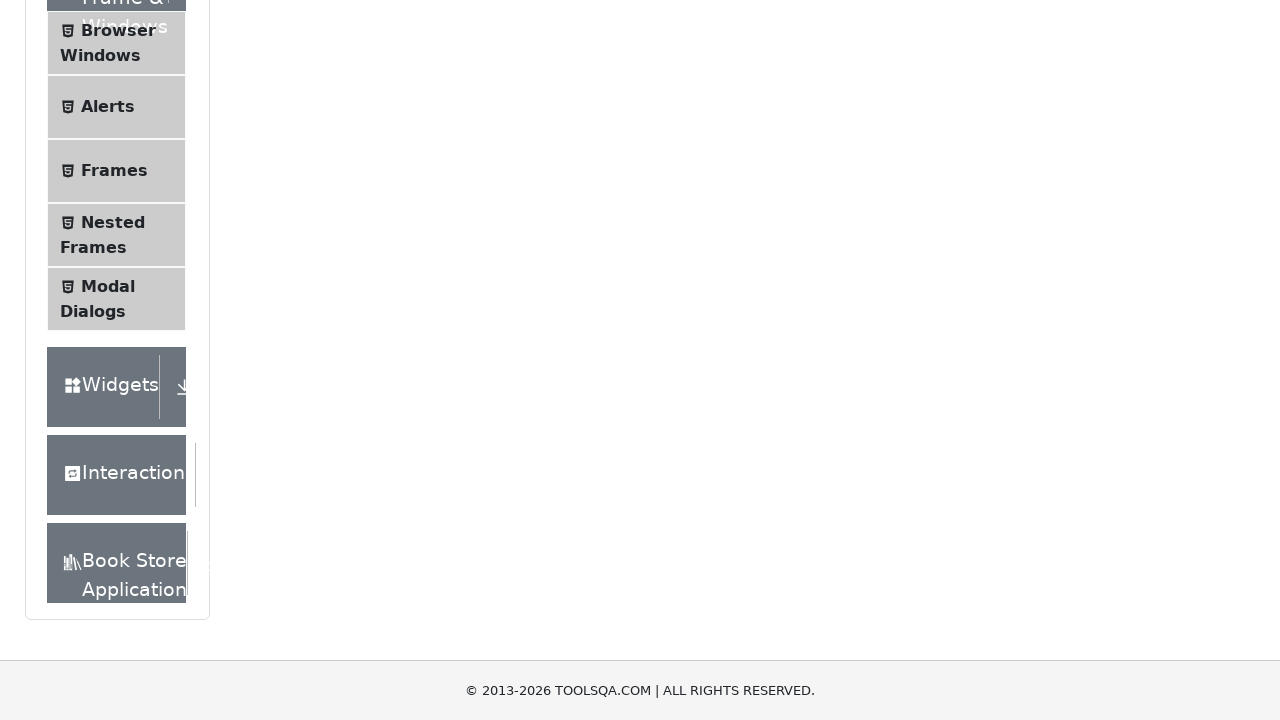

Scrolled down another 1000px
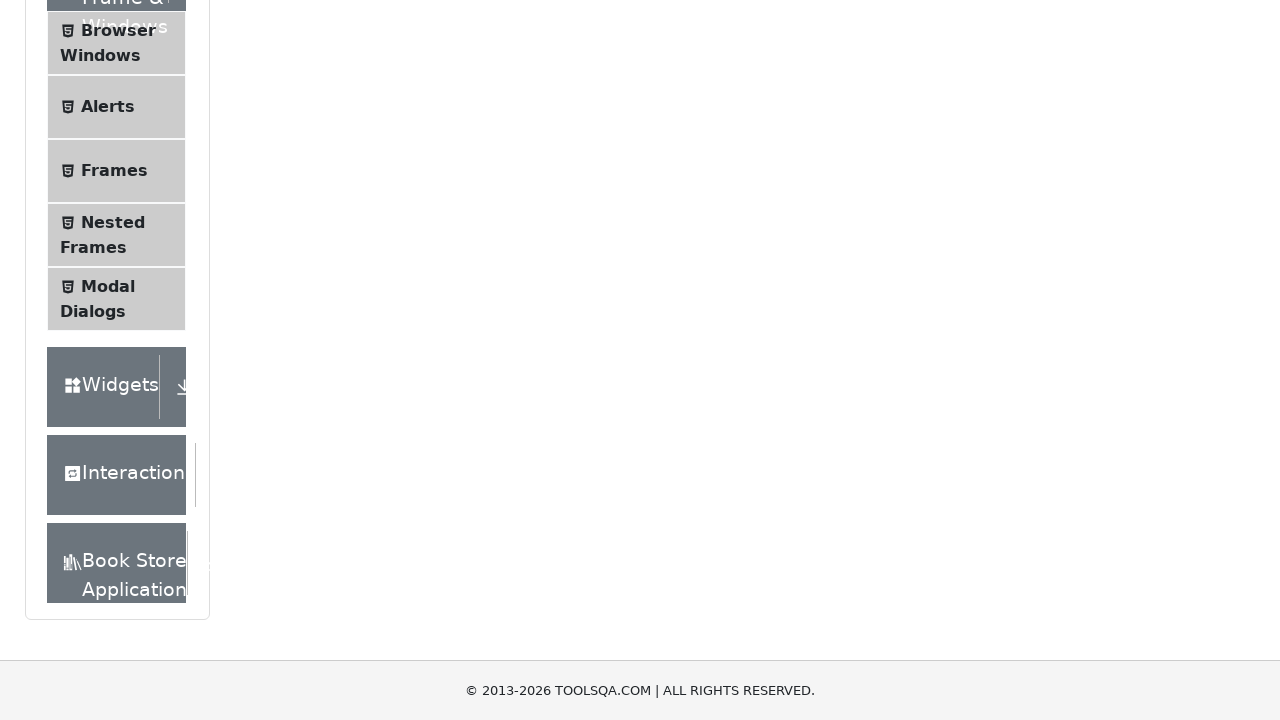

Clicked on 'Frames' menu item at (114, 171) on //*[text()='Frames']
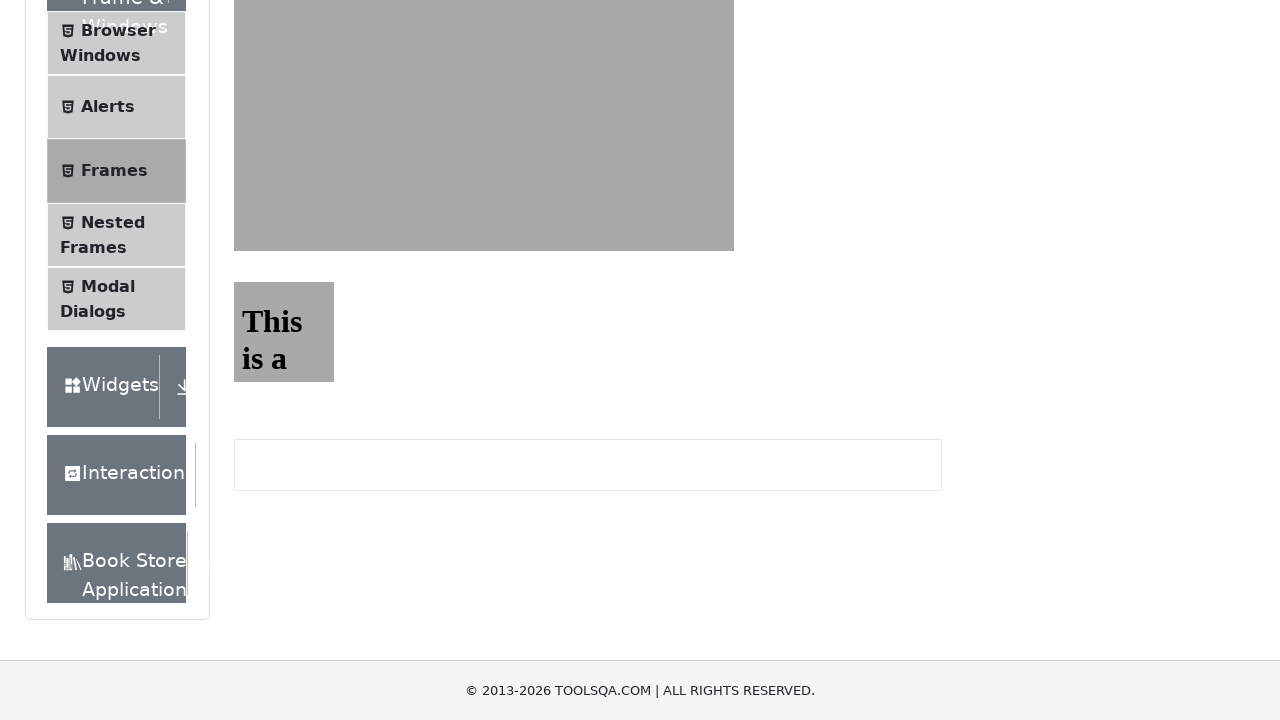

Waited 1 second for Frames page to load
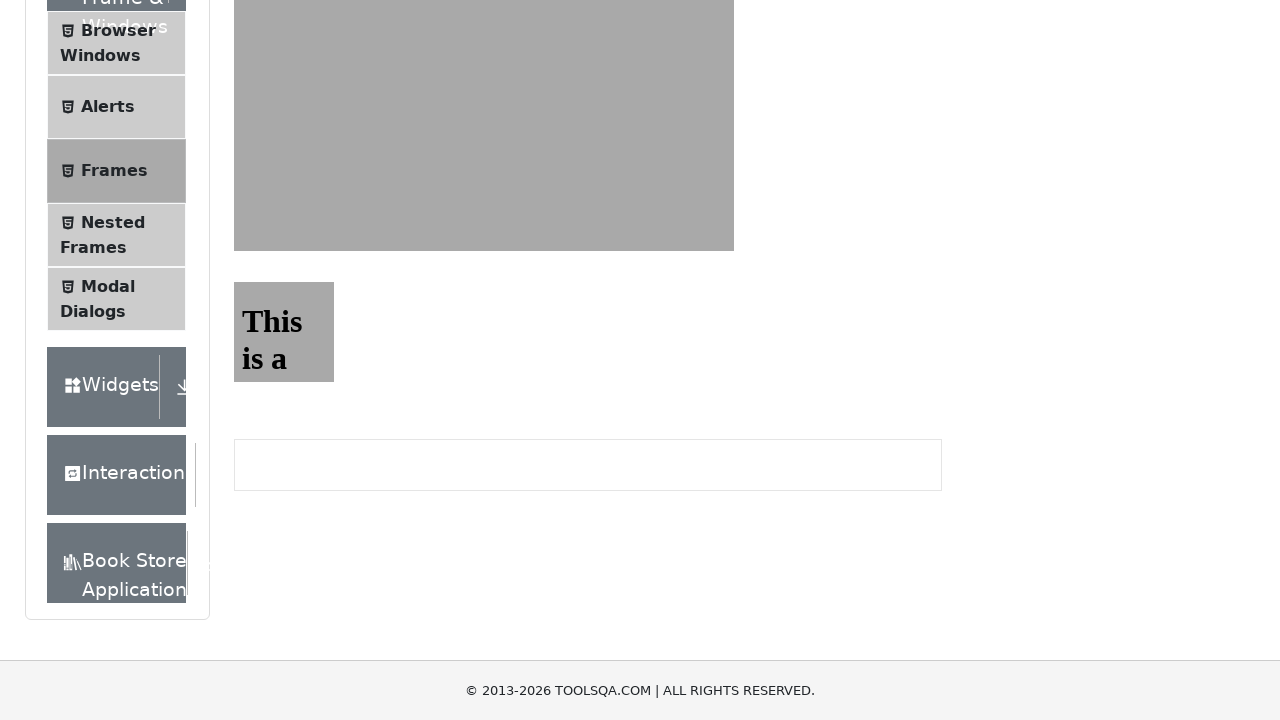

Located iframe with id 'frame1'
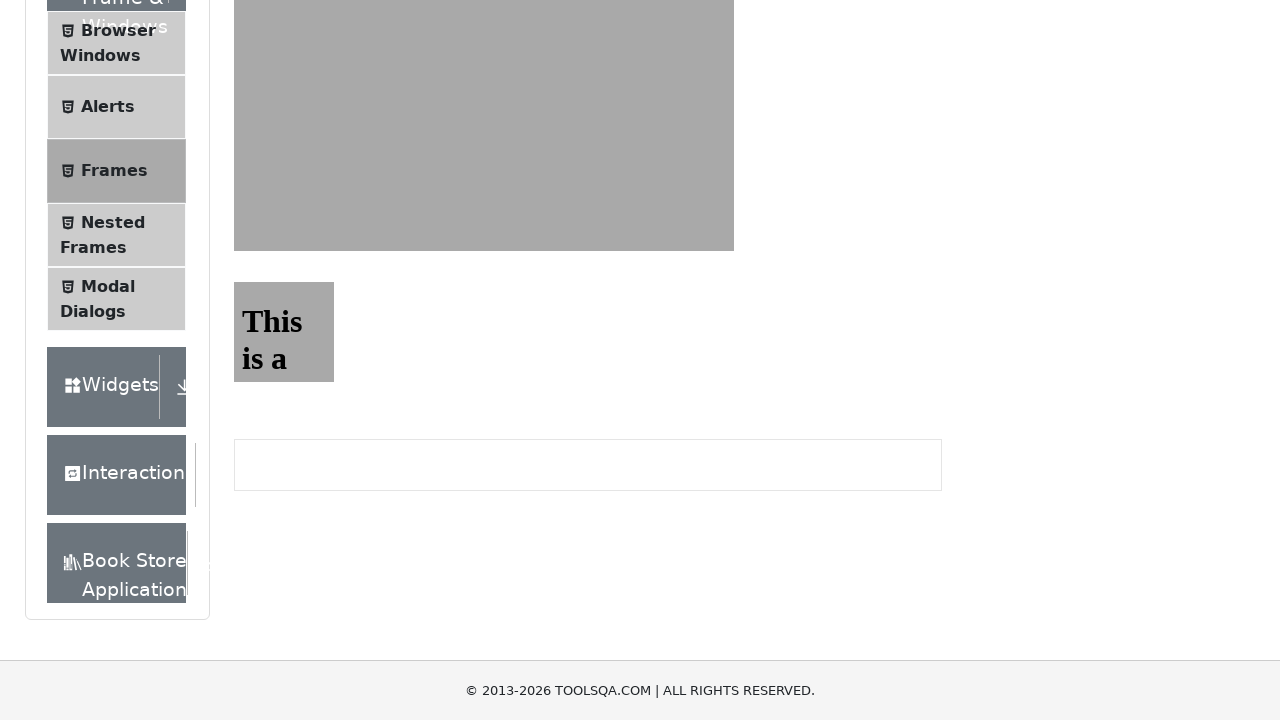

Retrieved text content from #sampleHeading within iframe
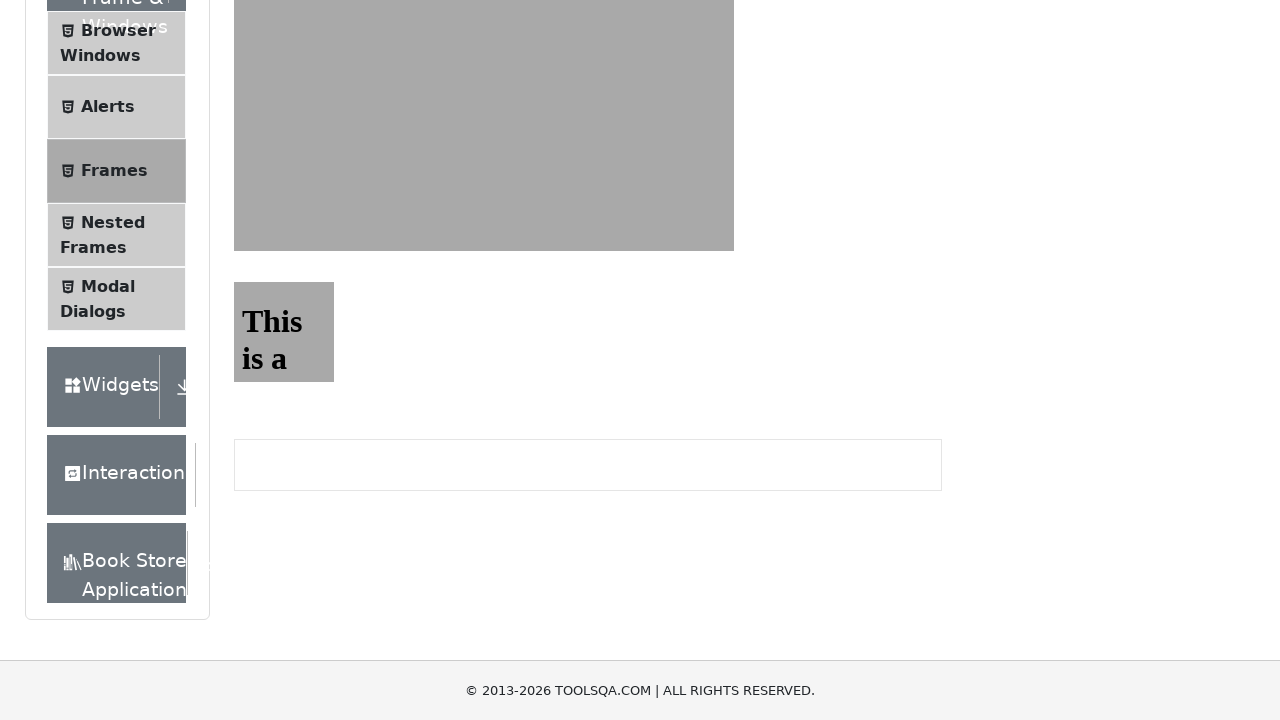

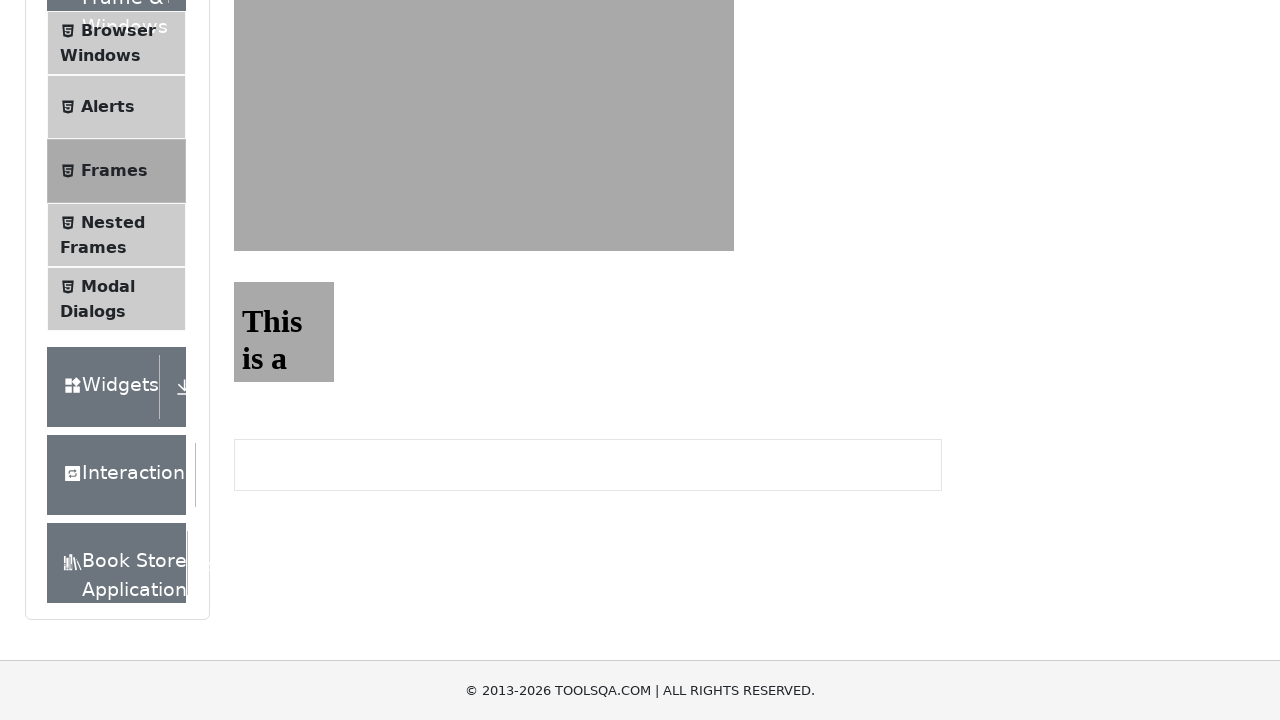